Navigates to the Forms section by clicking on the Forms tile from the homepage

Starting URL: https://demoqa.com

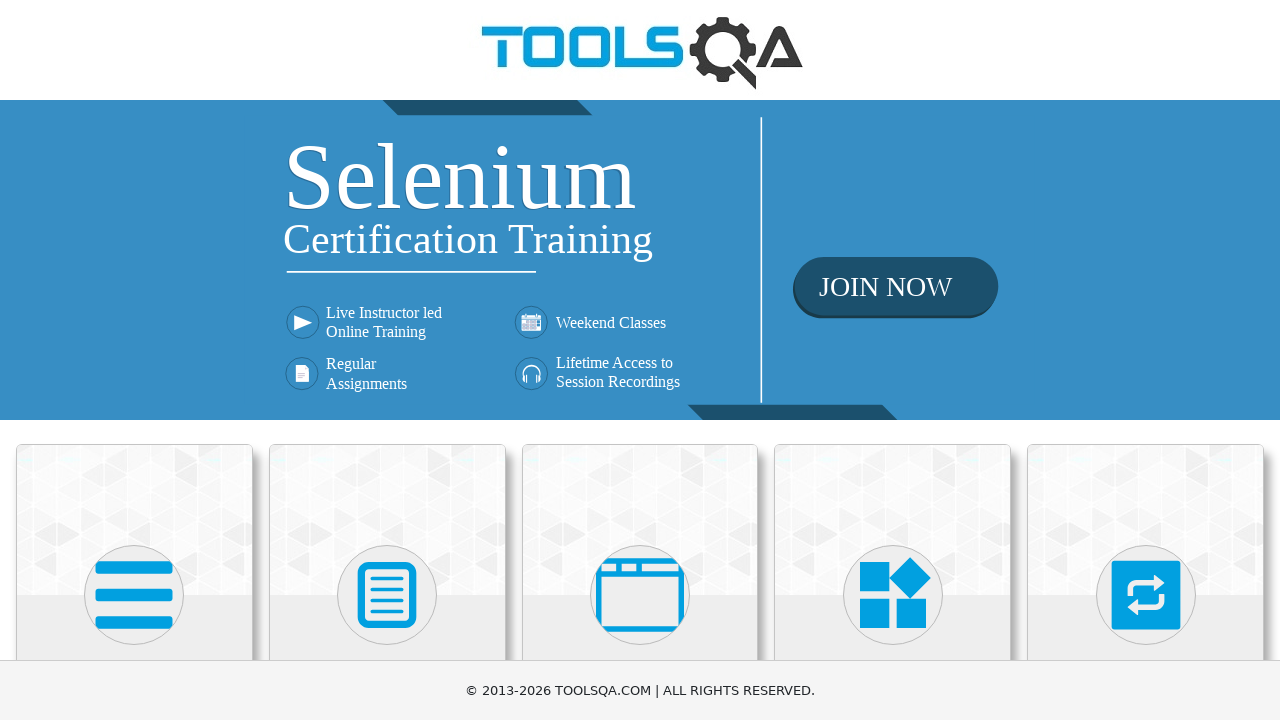

Clicked on the Forms tile from the homepage at (387, 360) on xpath=//h5[contains(text(),'Forms')]
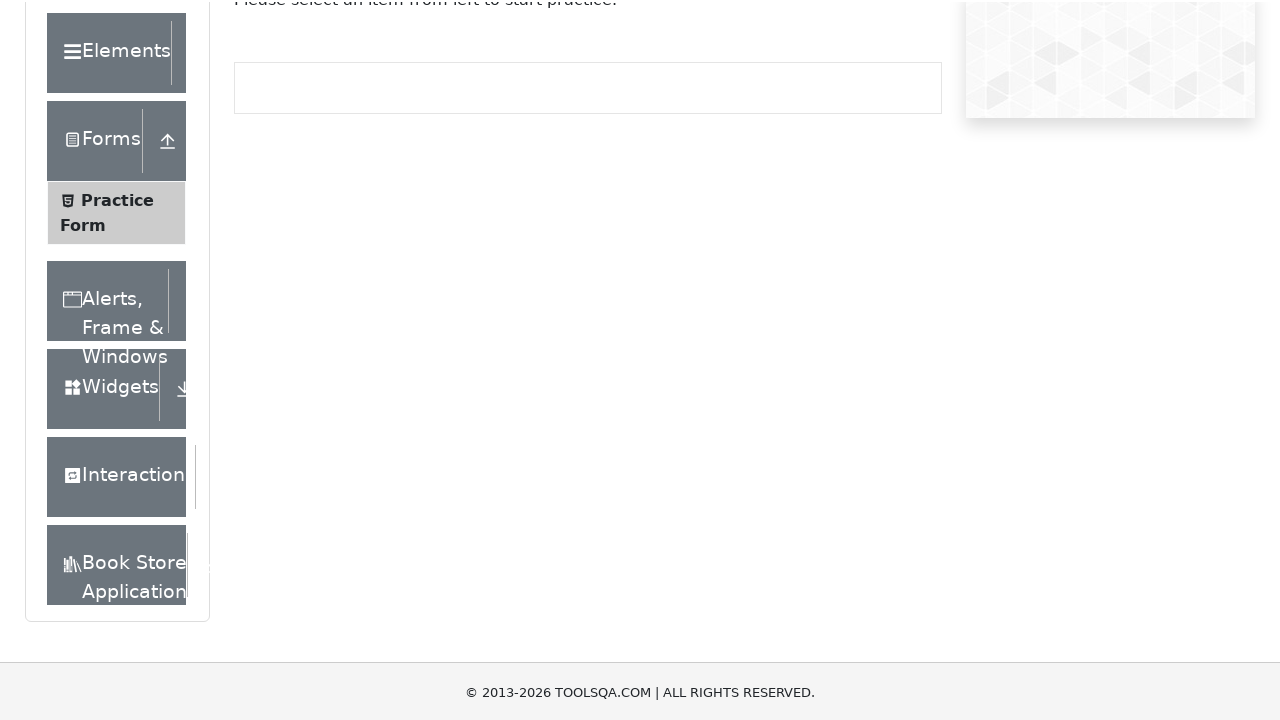

Forms page navigation completed and network idle
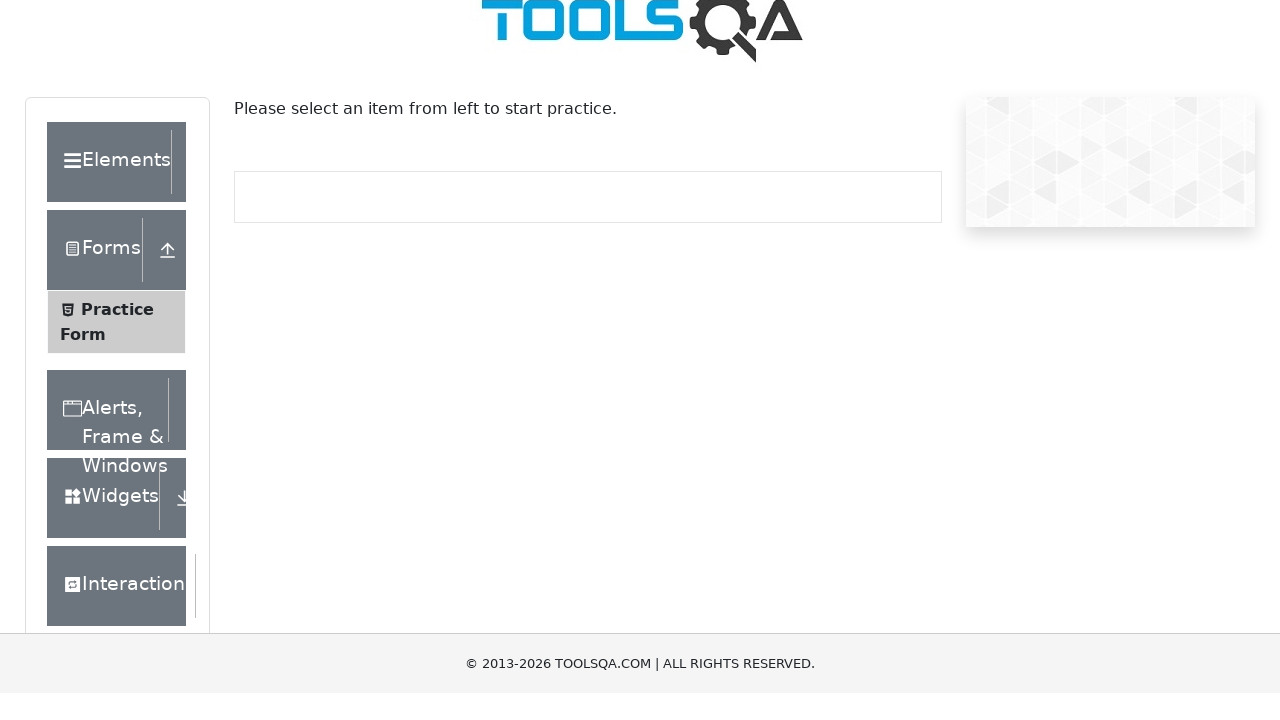

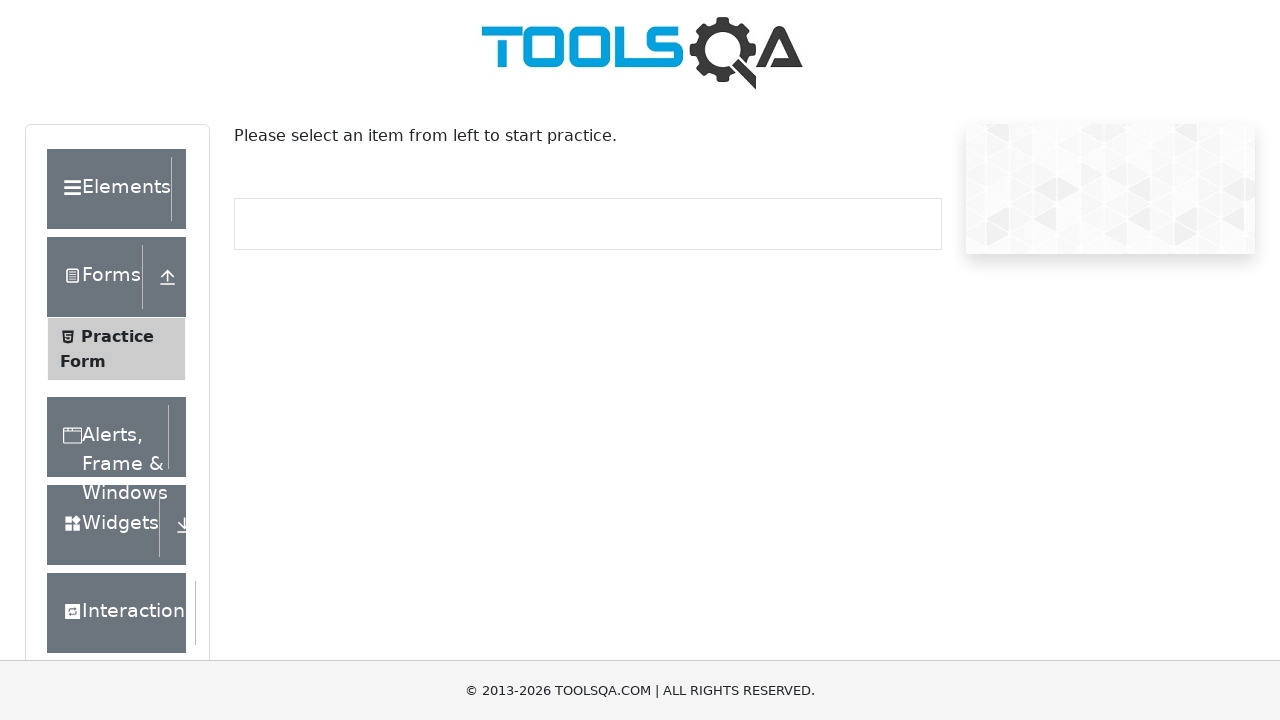